Tests a registration form by filling required fields (first name, last name, email) and submitting, then verifies the success message is displayed.

Starting URL: http://suninjuly.github.io/registration1.html

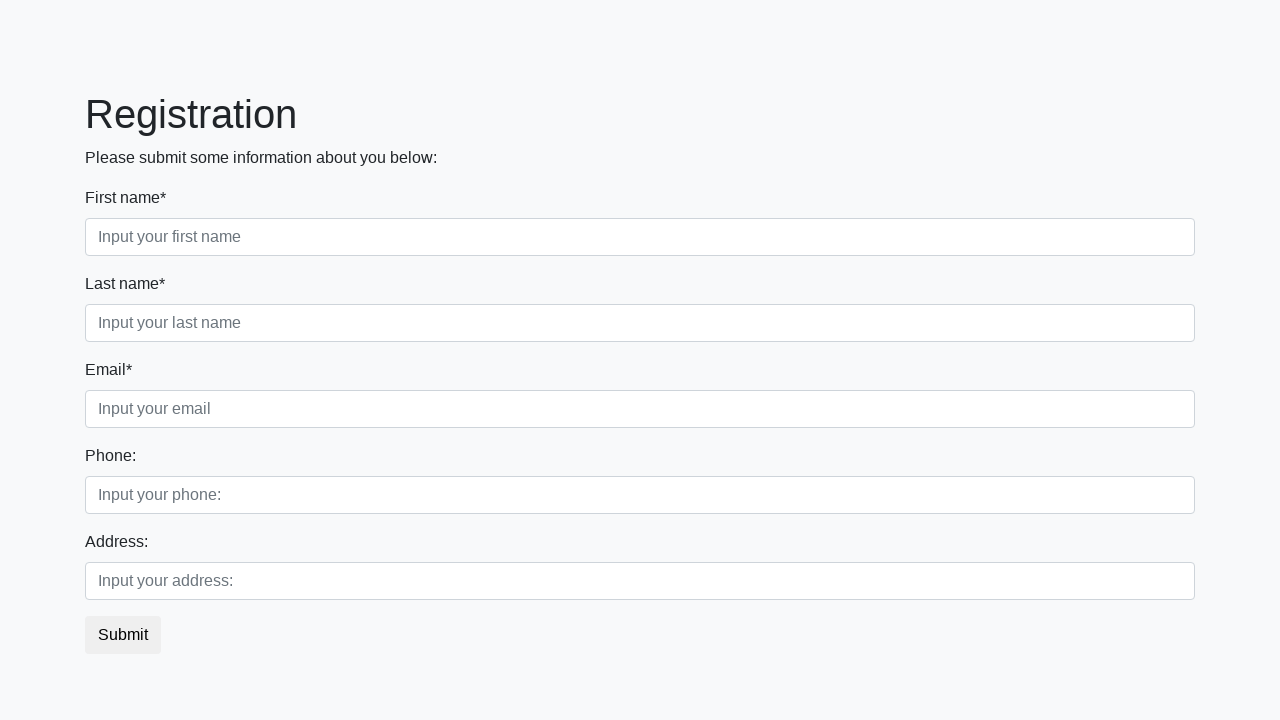

Filled first name field with 'Ivan' on input.first[required]
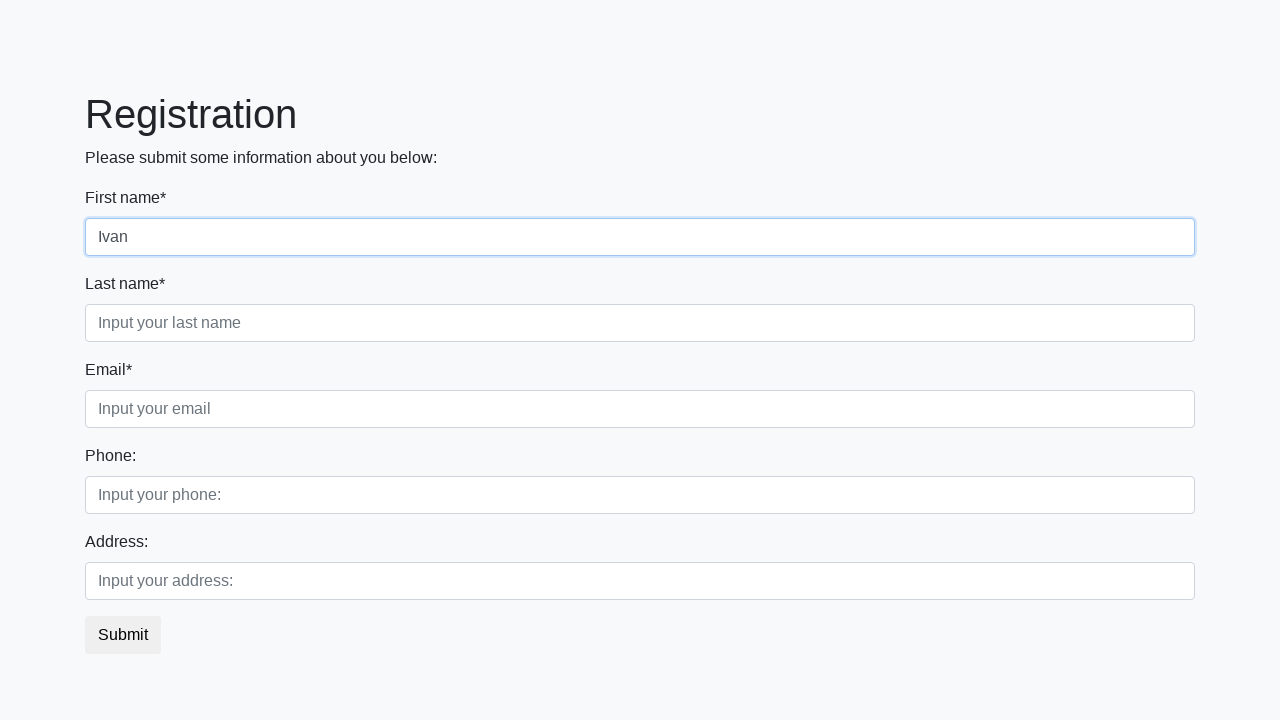

Filled last name field with 'Petrov' on input.second[required]
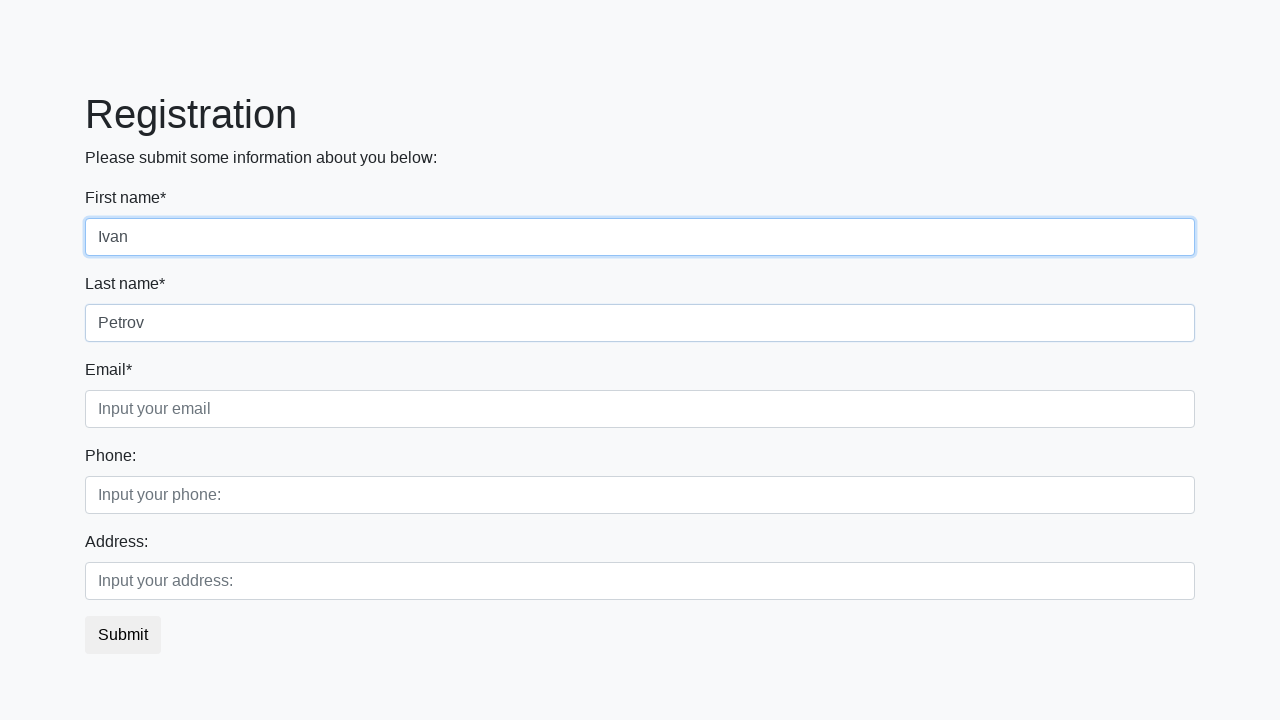

Filled email field with 'dm@gmail.com' on input.third[required]
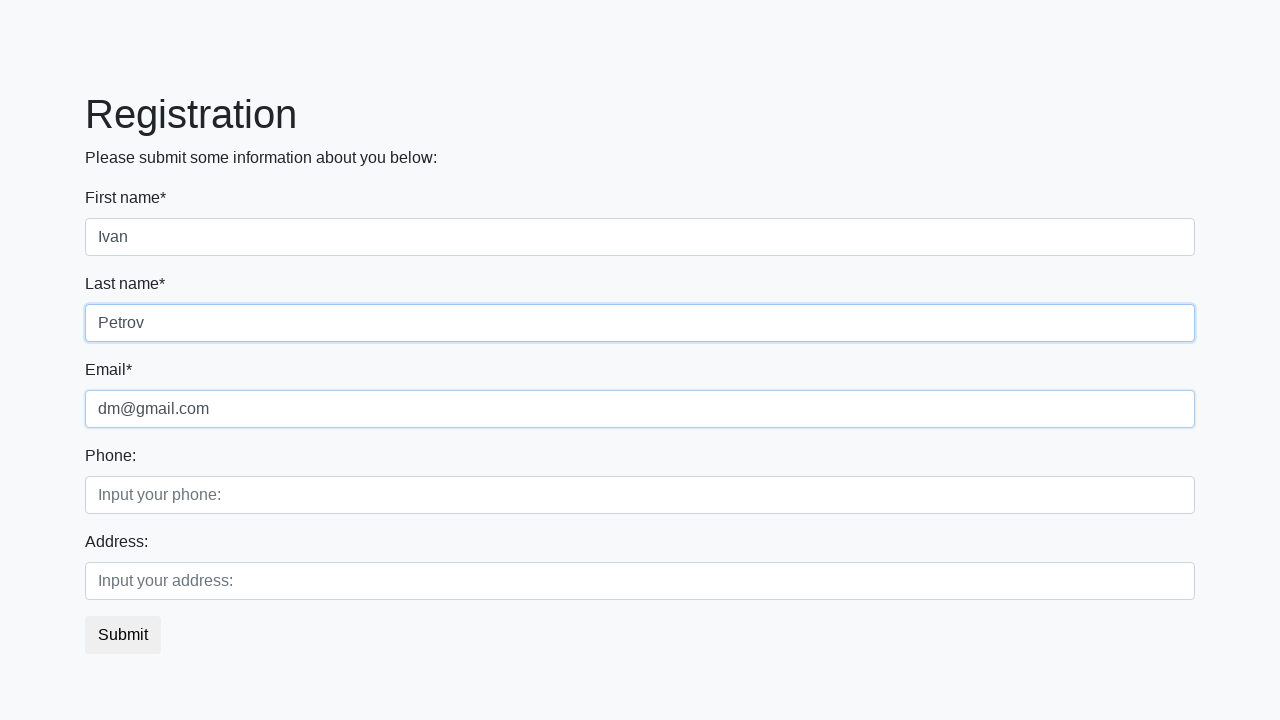

Clicked submit button to register at (123, 635) on button.btn
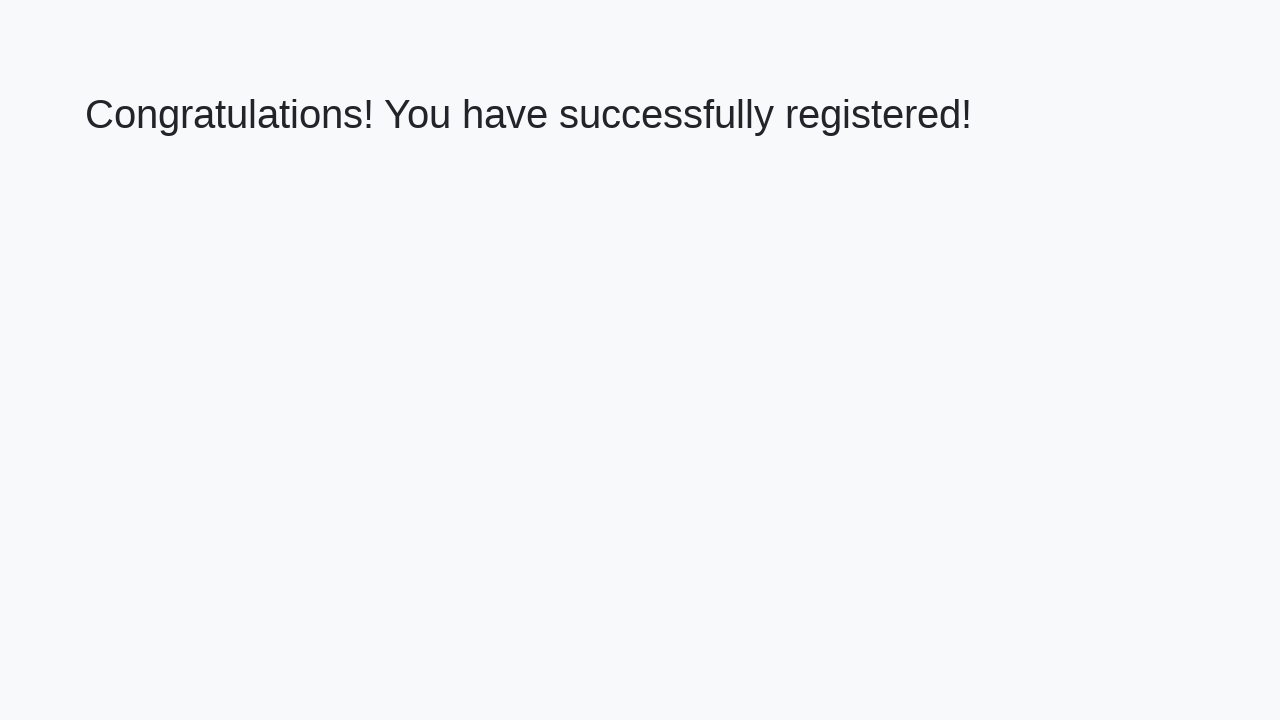

Retrieved success message text
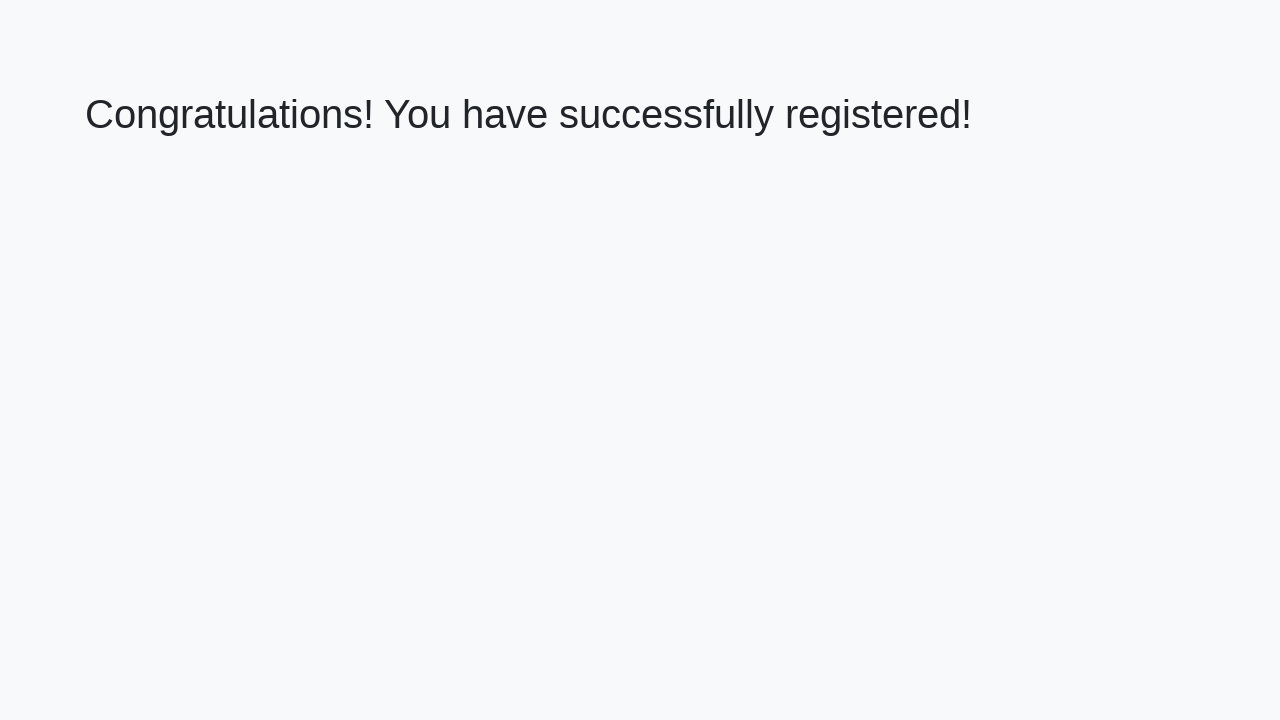

Verified success message matches expected text
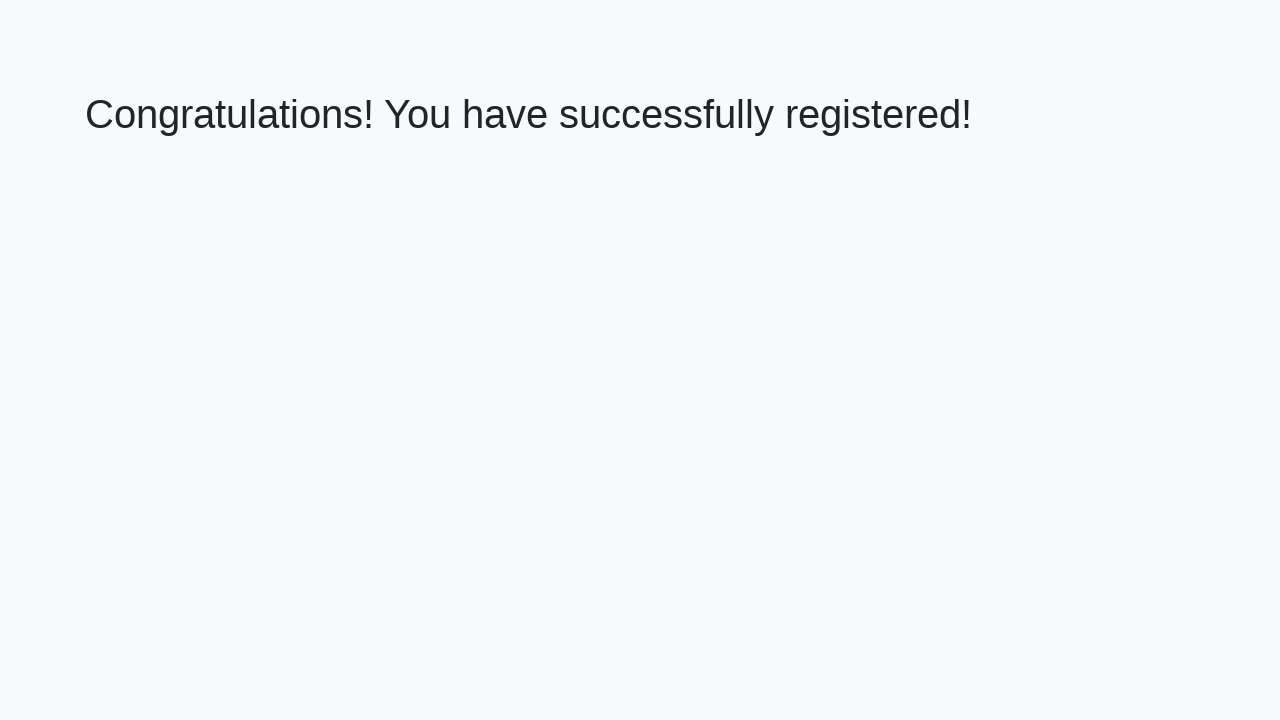

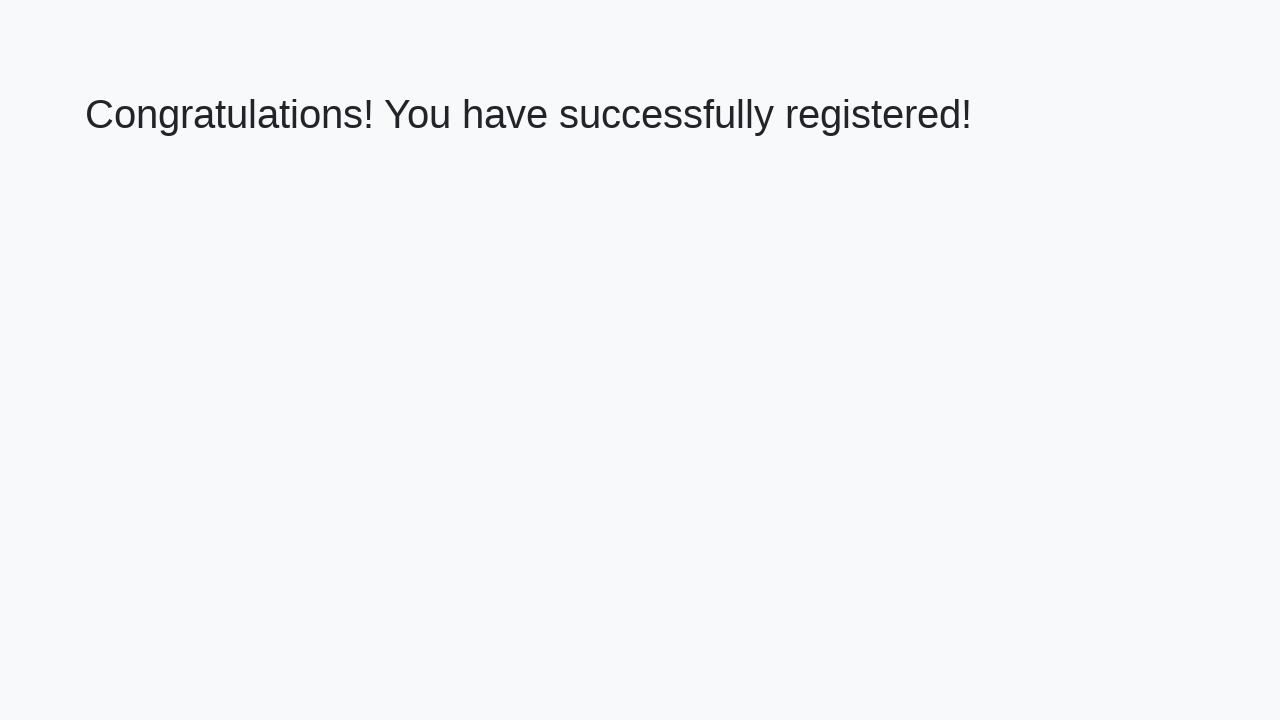